Tests handling of disabled form elements by clicking on the Disabled option and using JavaScript to interact with a disabled input field

Starting URL: https://demoapps.qspiders.com/ui?scenario=1

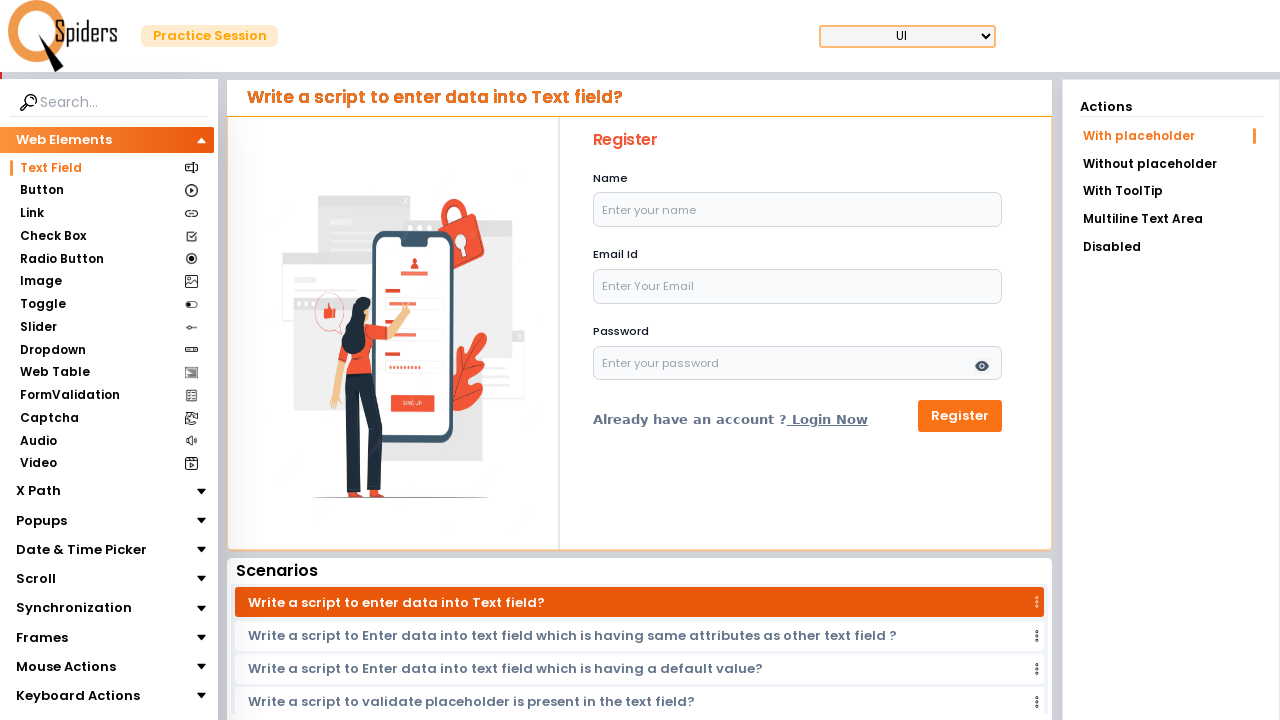

Clicked on the 'Disabled' option at (1171, 247) on xpath=//li[text()='Disabled']
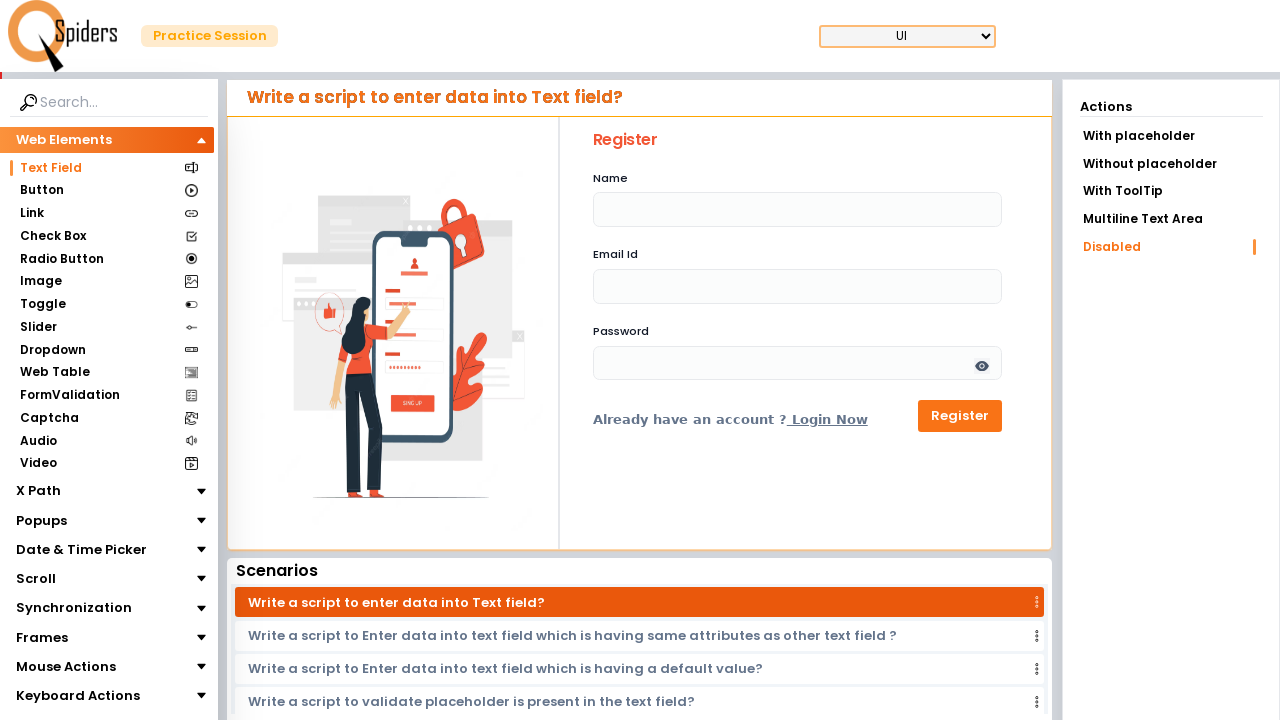

Disabled form element loaded
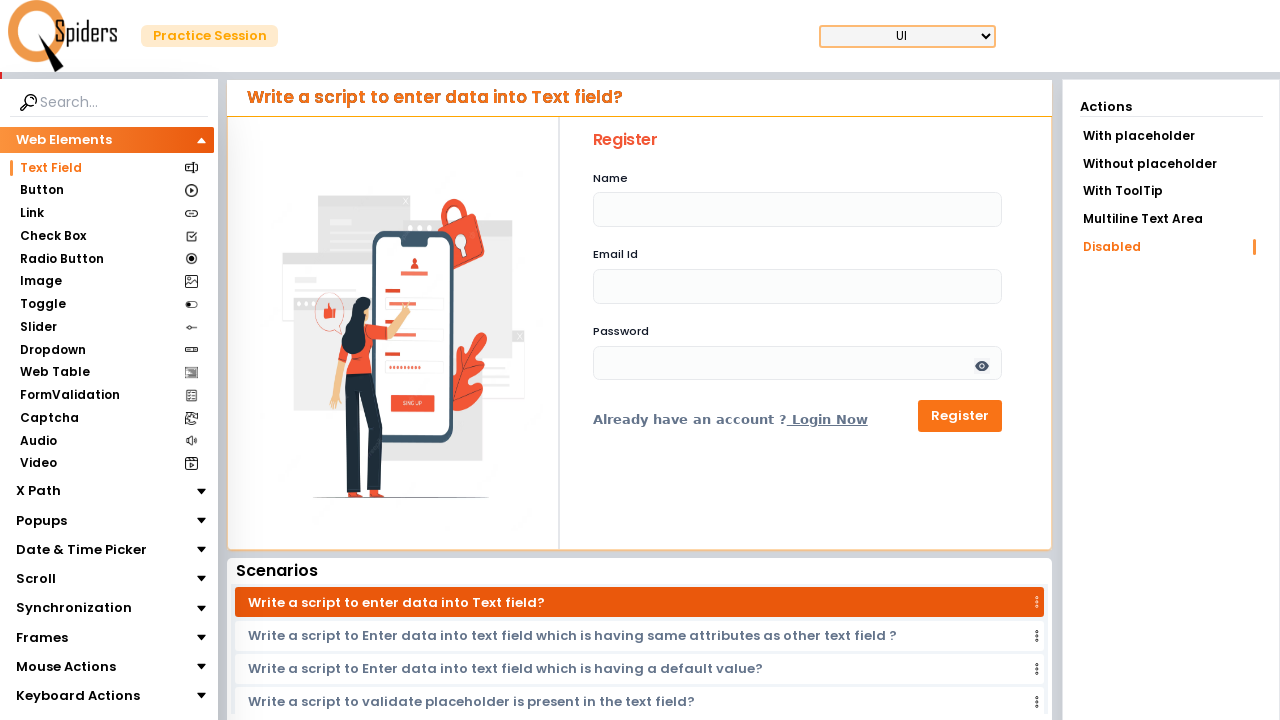

Retrieved reference to the disabled input field
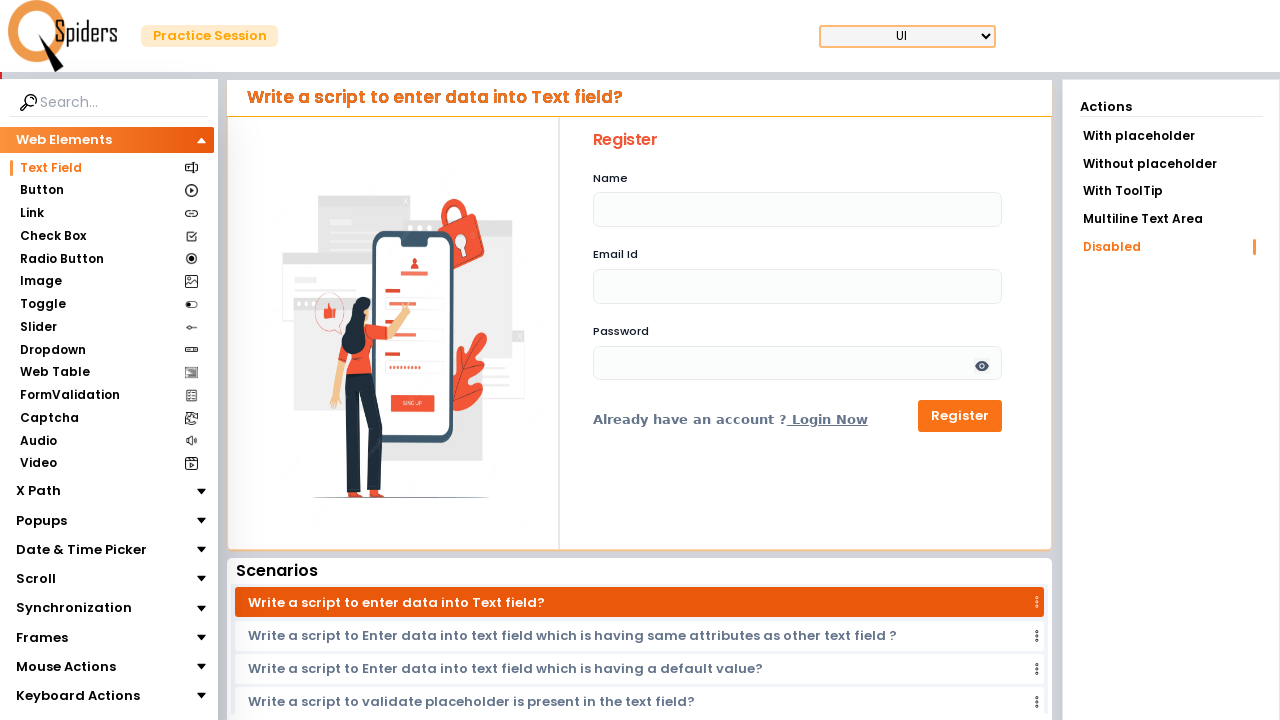

Used JavaScript to set disabled field value to 'Admin'
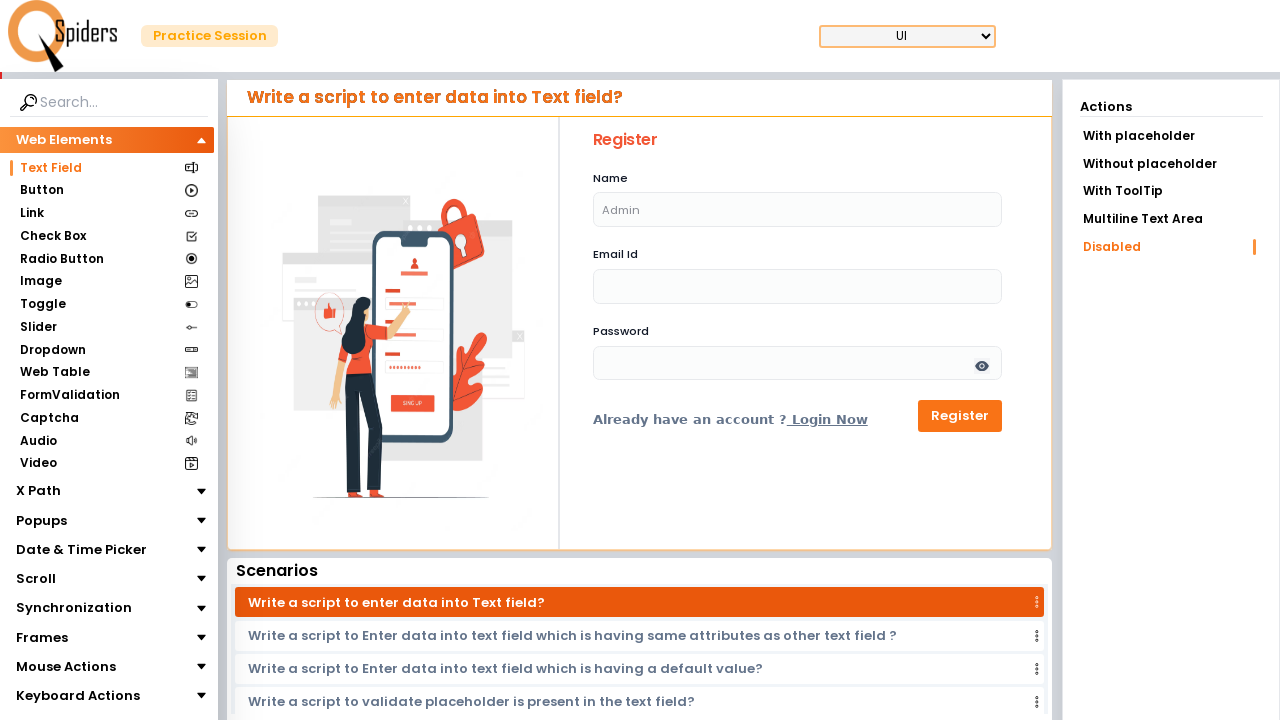

Cleared the disabled field value using JavaScript
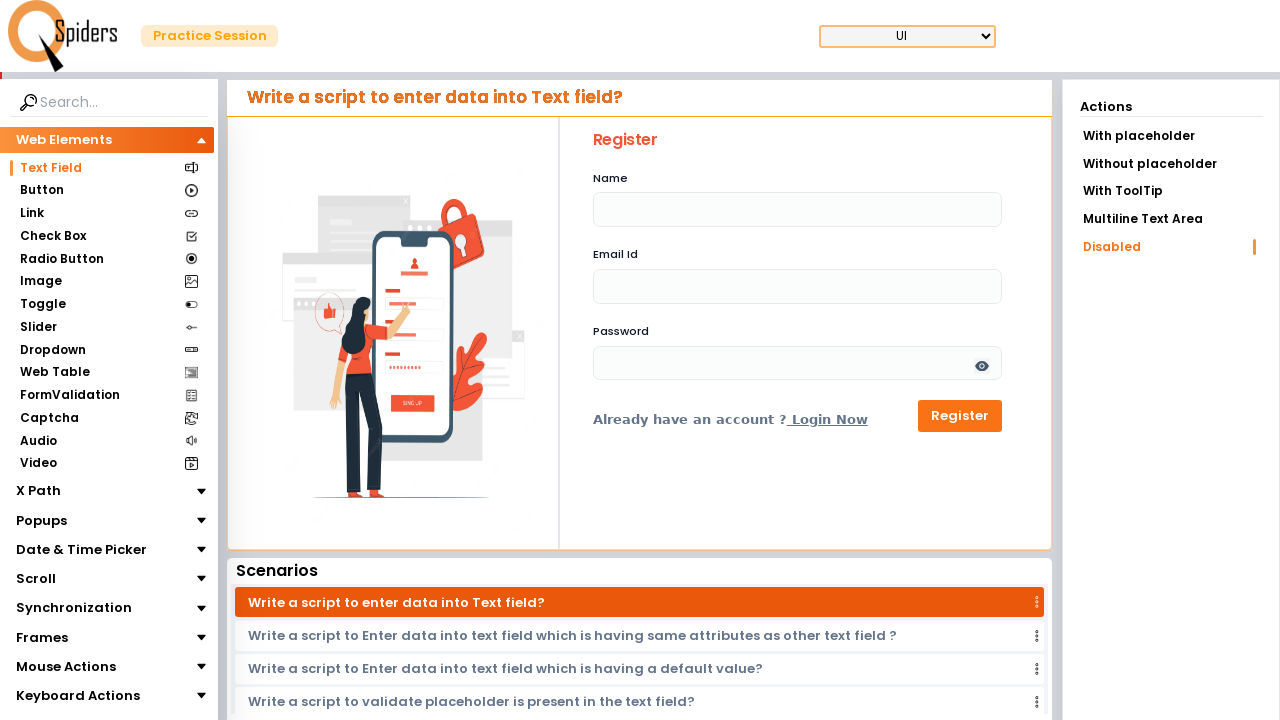

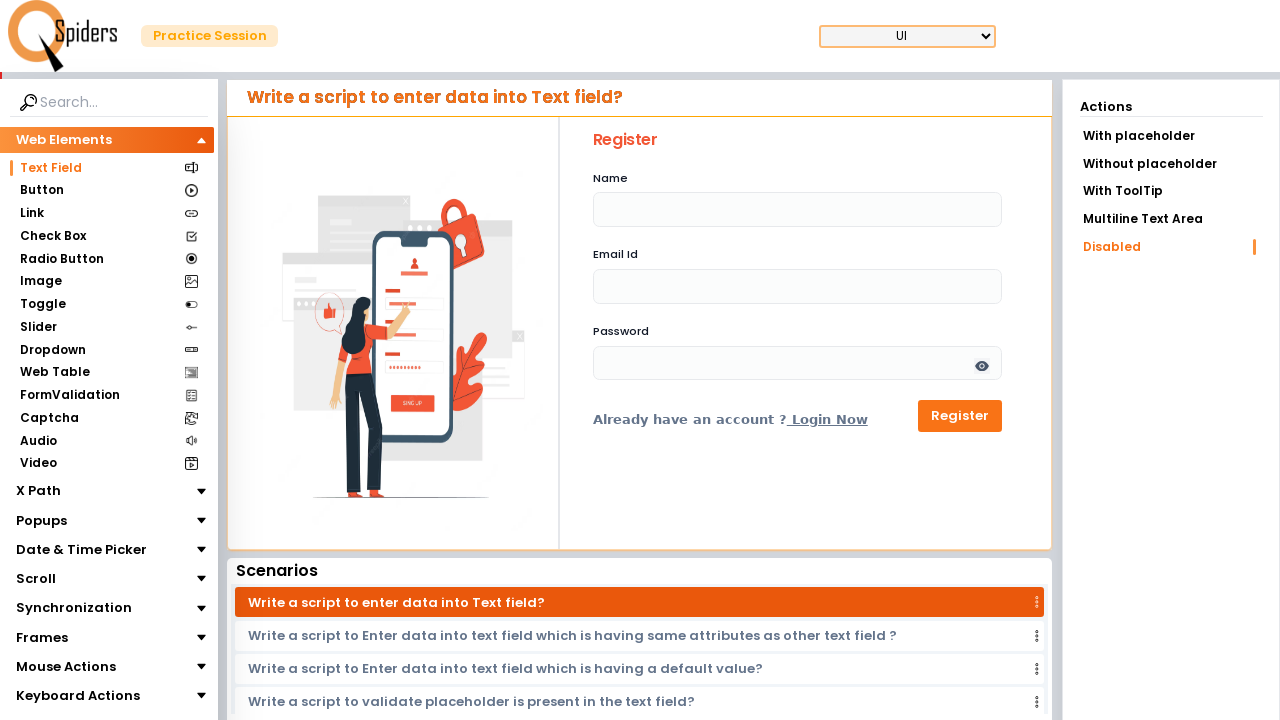